Tests JavaScript alert and confirm dialog handling by entering text, triggering alerts, verifying alert text, and accepting/dismissing the dialogs.

Starting URL: https://rahulshettyacademy.com/AutomationPractice/

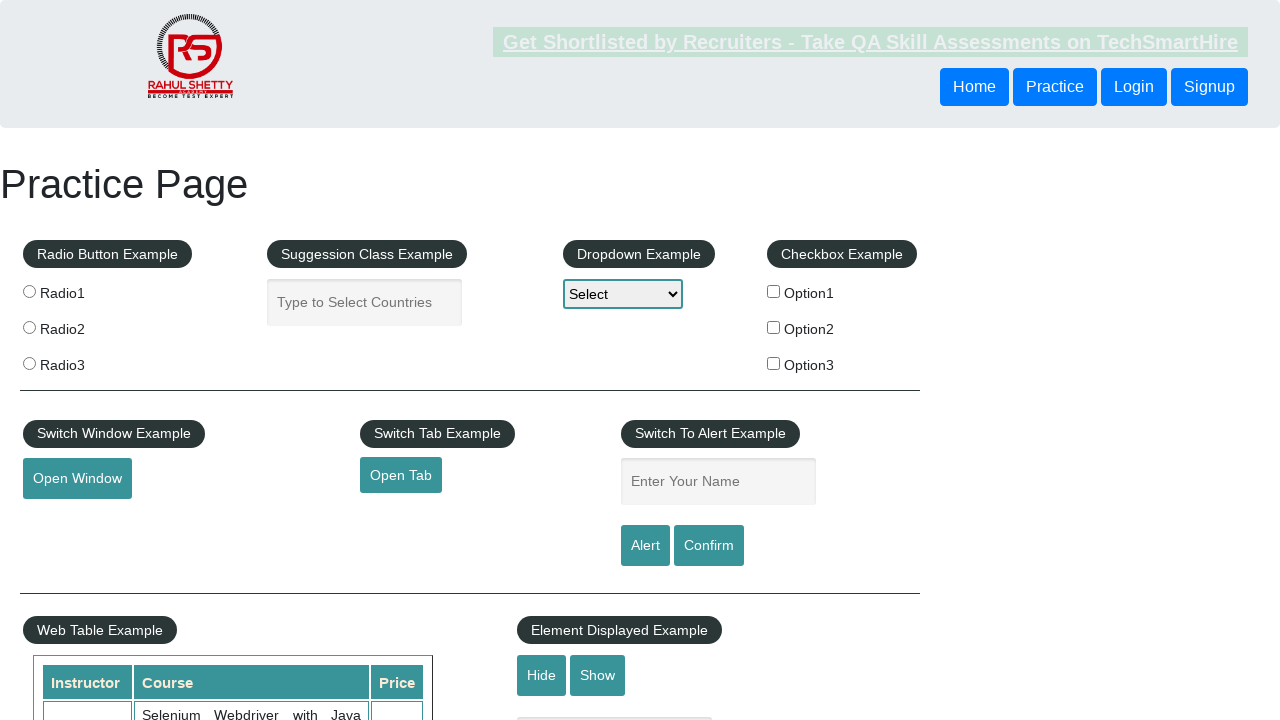

Navigated to AutomationPractice homepage
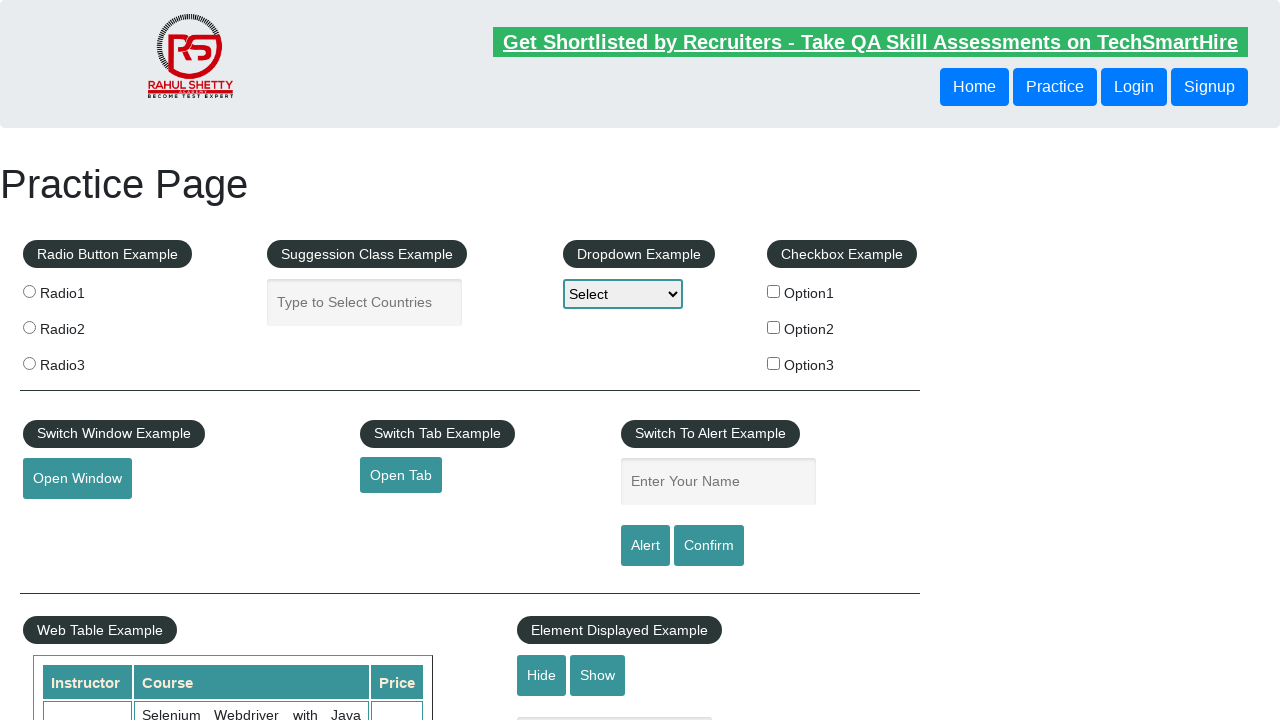

Entered 'John Doe' in the name textbox on input#name
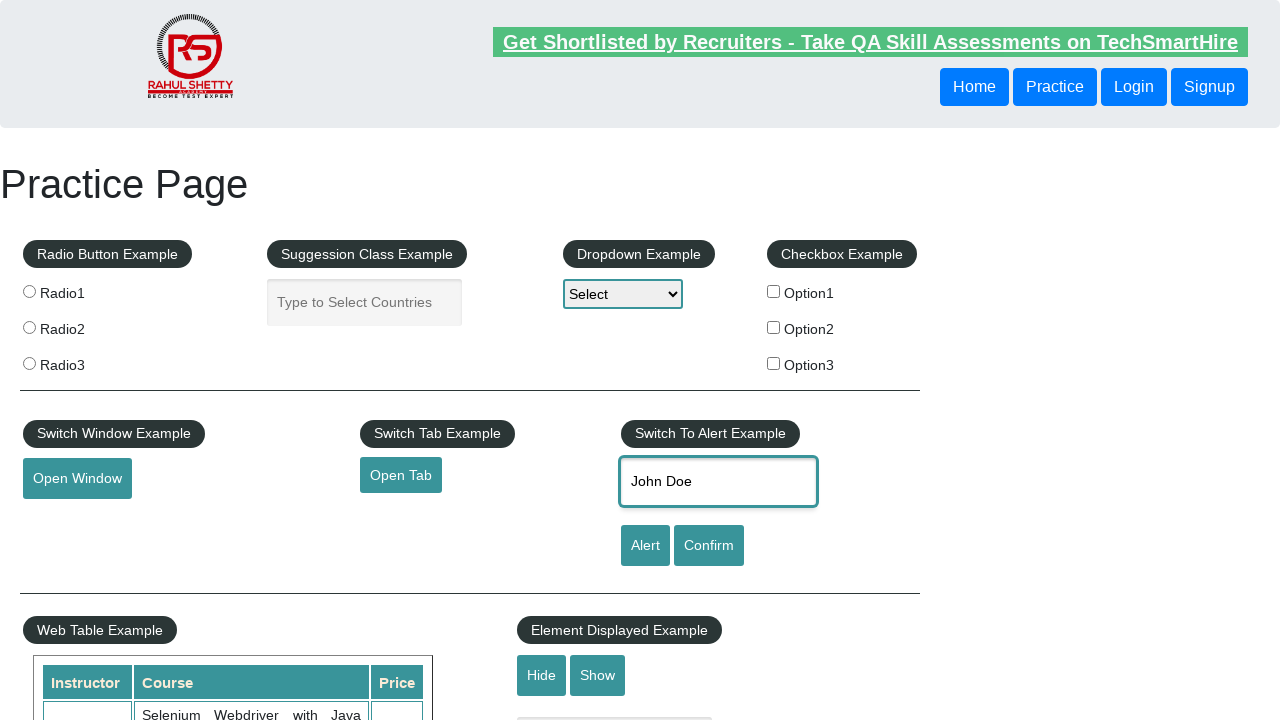

Set up dialog handler to accept alert
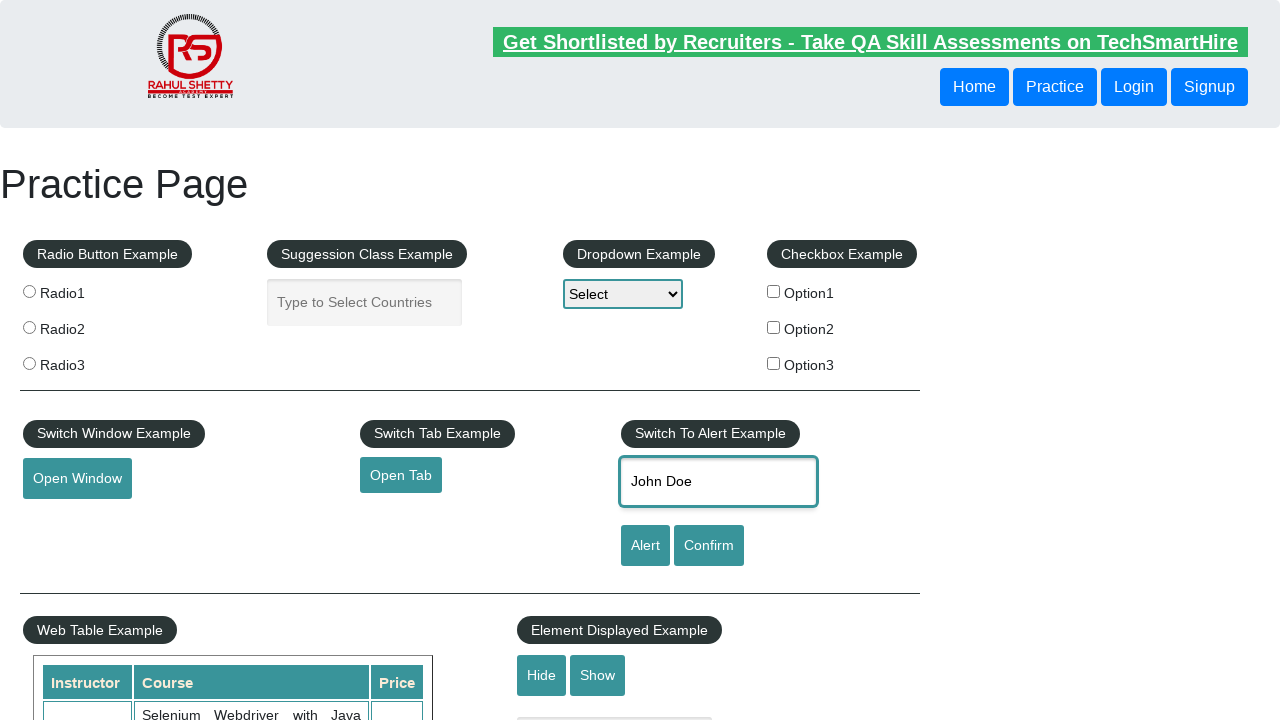

Clicked the Alert button to trigger alert dialog at (645, 546) on input#alertbtn[value='Alert']
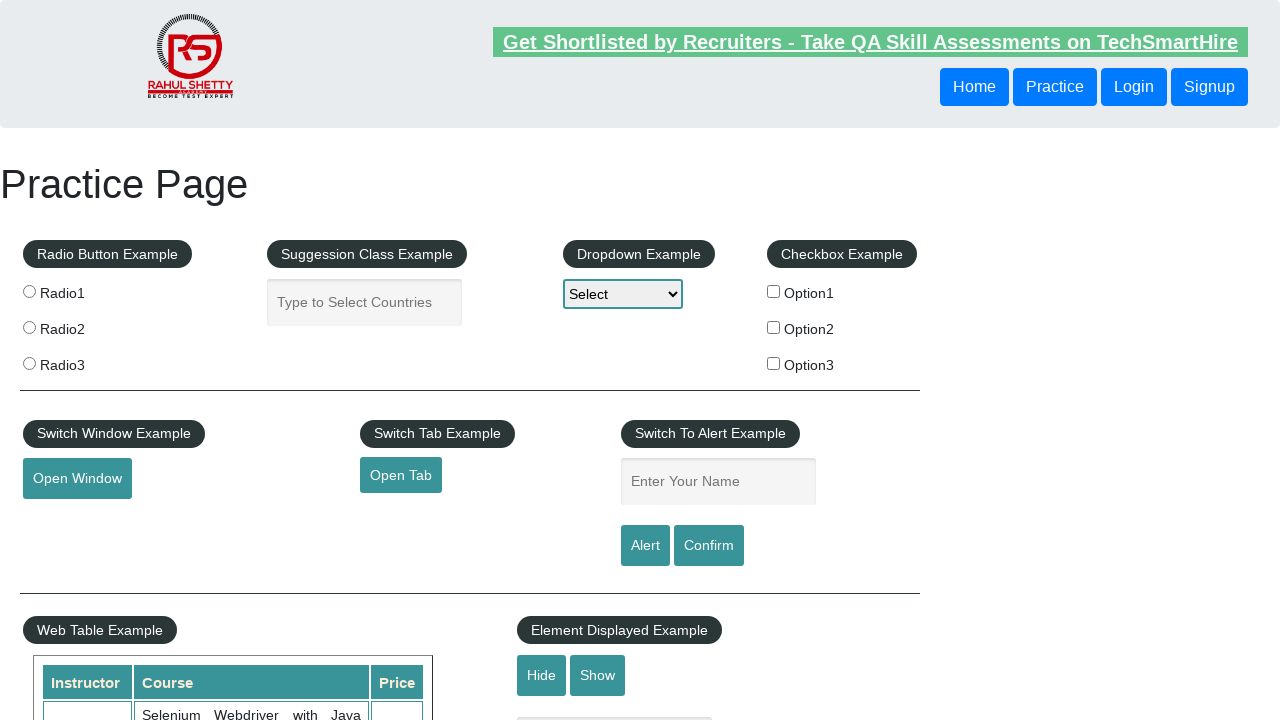

Waited for alert dialog to be handled
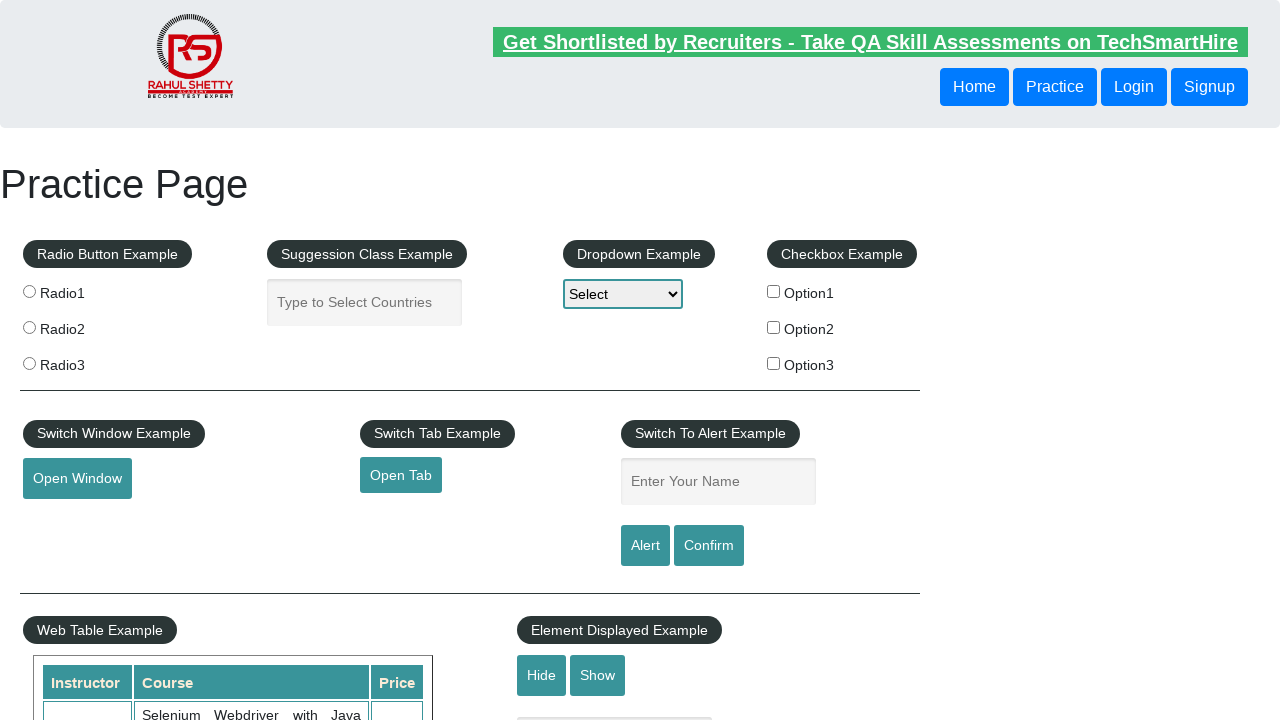

Entered 'John Doe' in the name textbox again for confirm dialog test on input#name
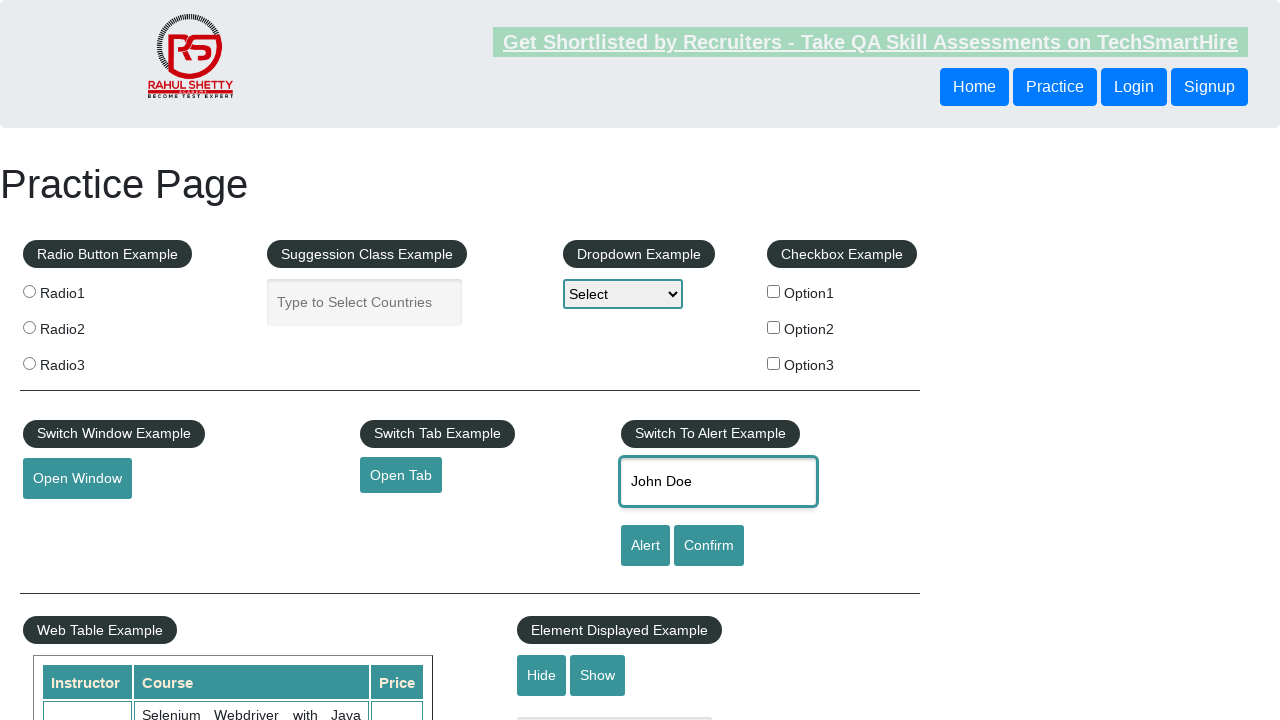

Set up dialog handler to dismiss confirm dialog
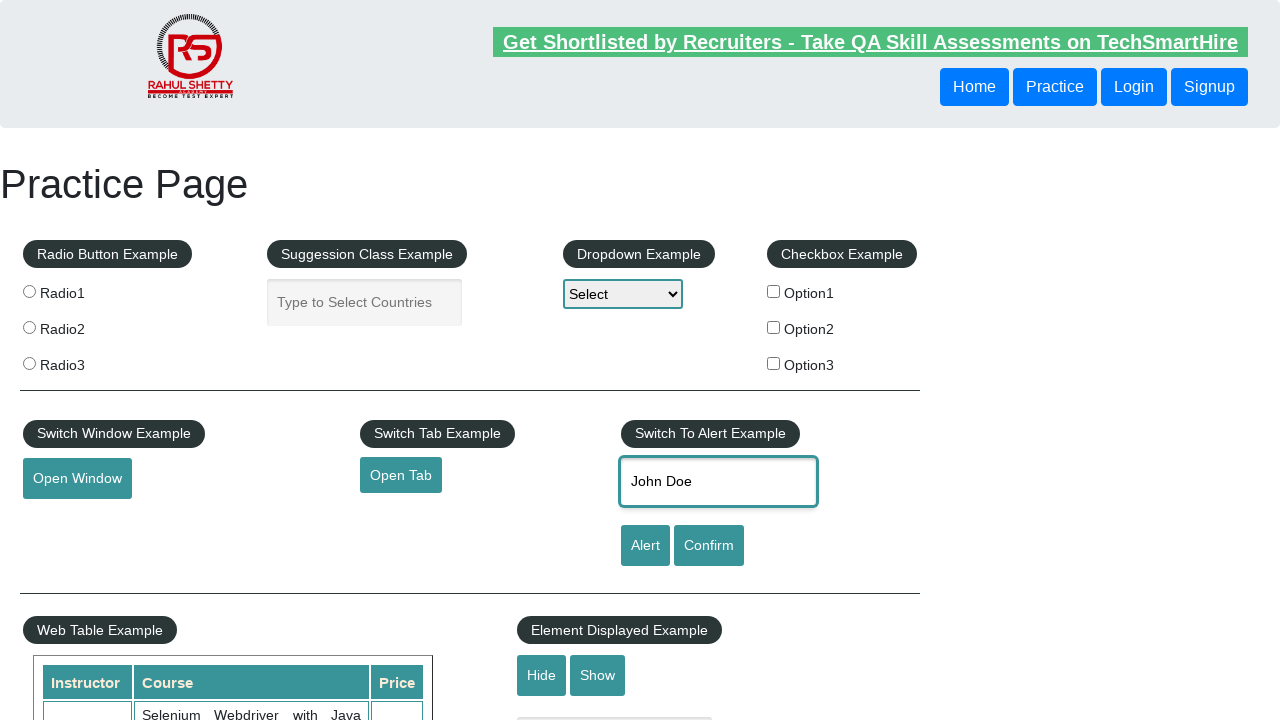

Clicked the Confirm button to trigger confirm dialog at (709, 546) on input#confirmbtn[value='Confirm']
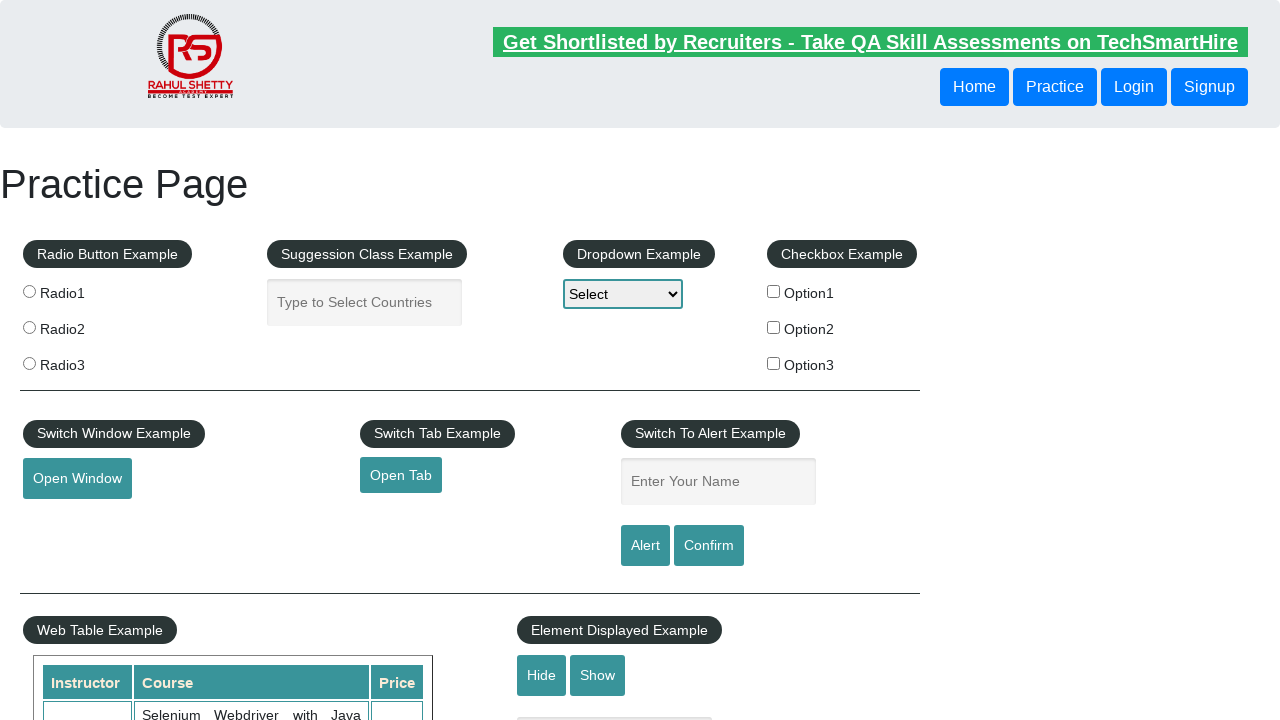

Waited for confirm dialog to be handled
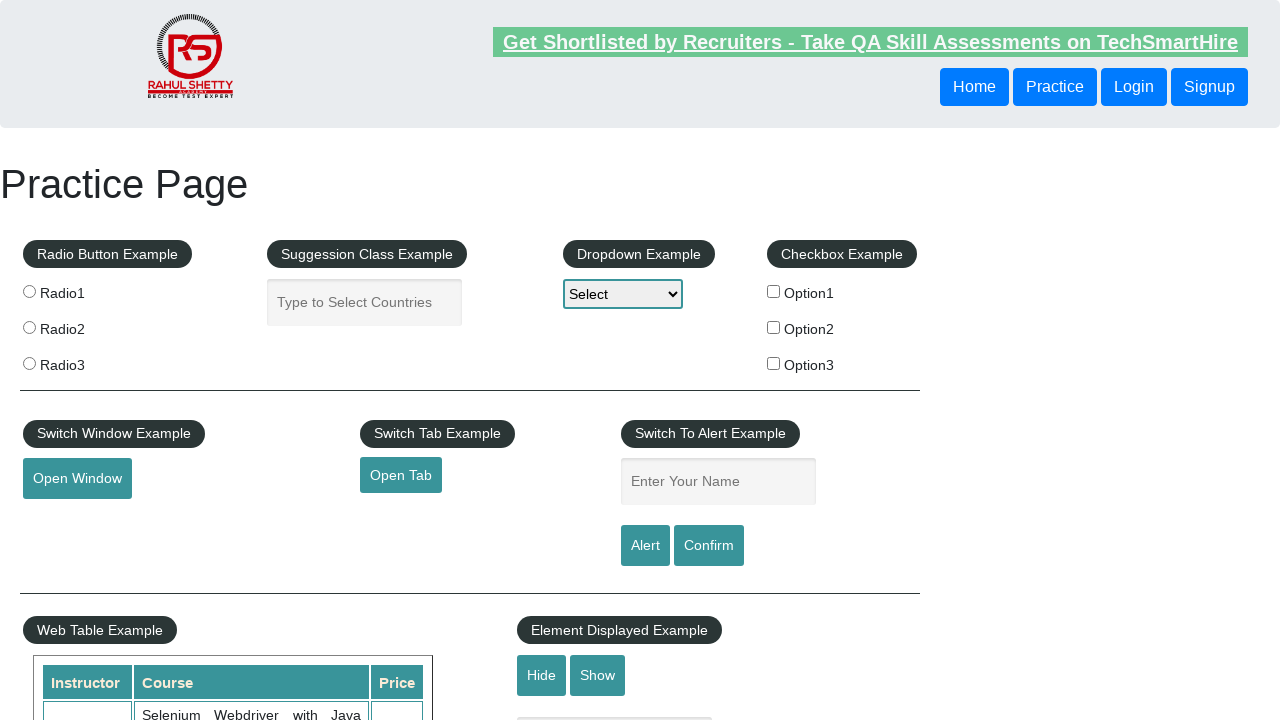

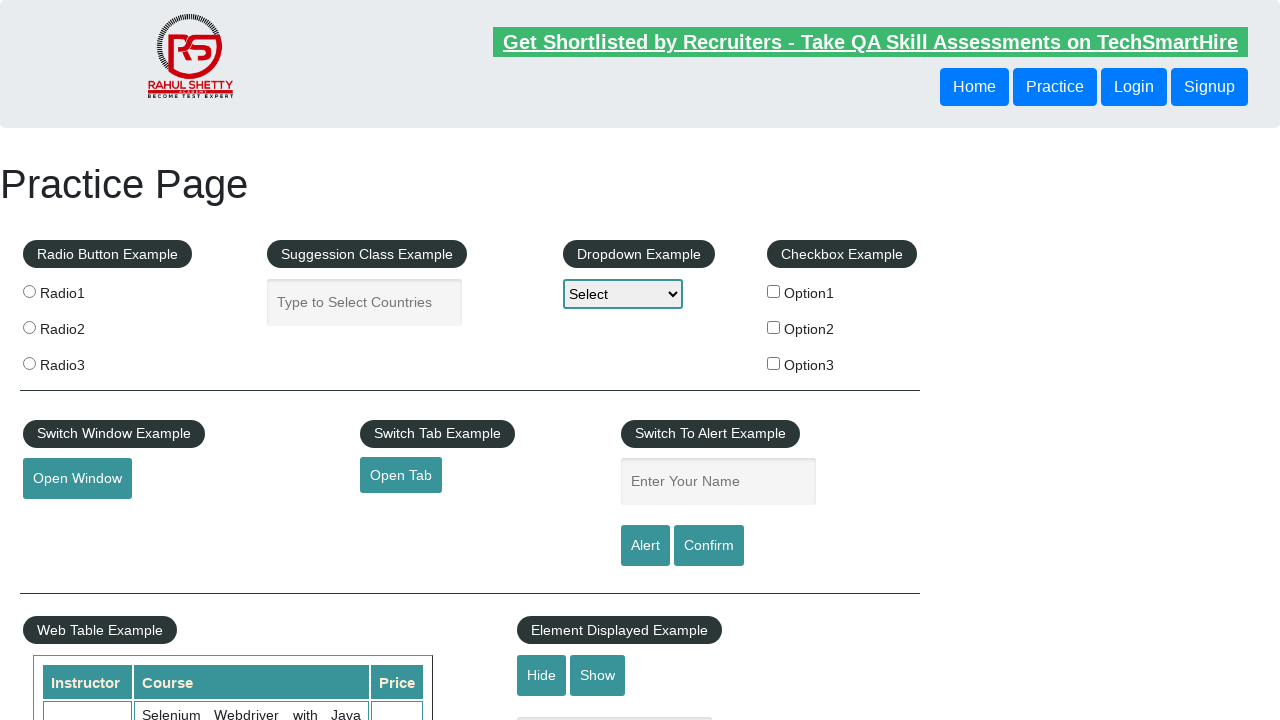